Tests drag-and-drop functionality by dragging multiple image elements to a trash container using various drag-and-drop methods

Starting URL: https://www.globalsqa.com/demo-site/draganddrop/

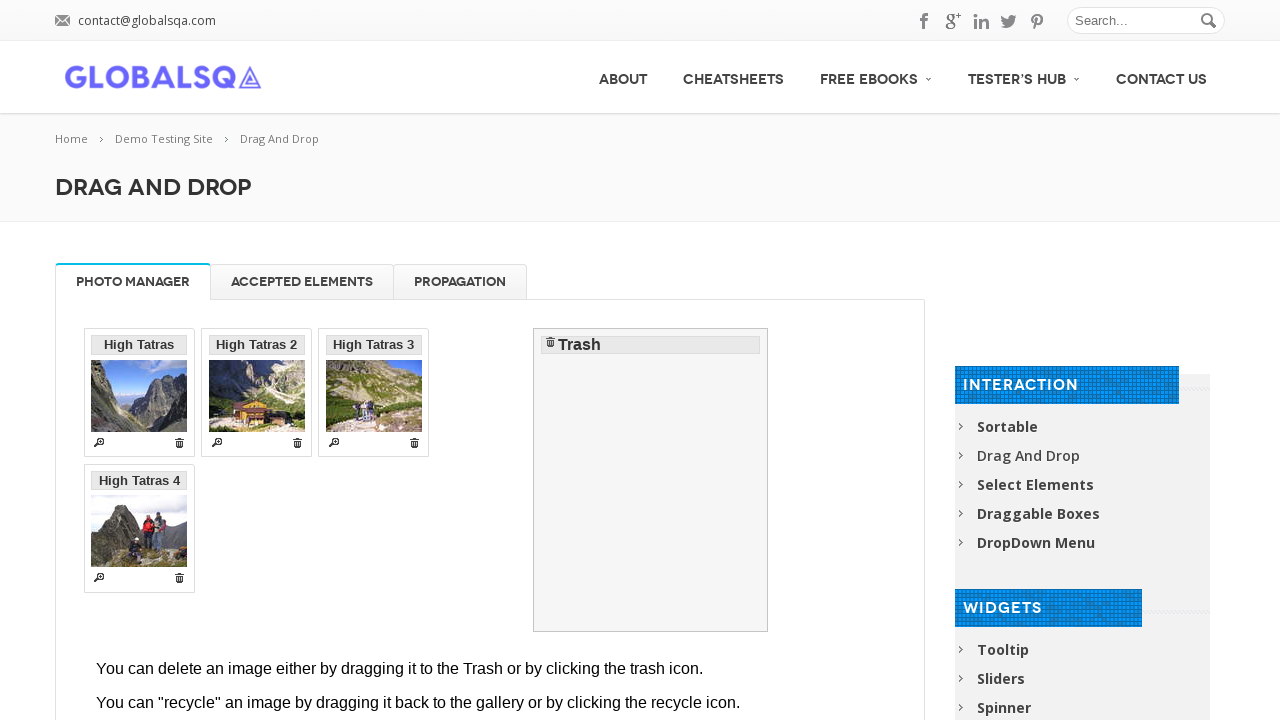

Located and switched to iframe containing drag-and-drop elements
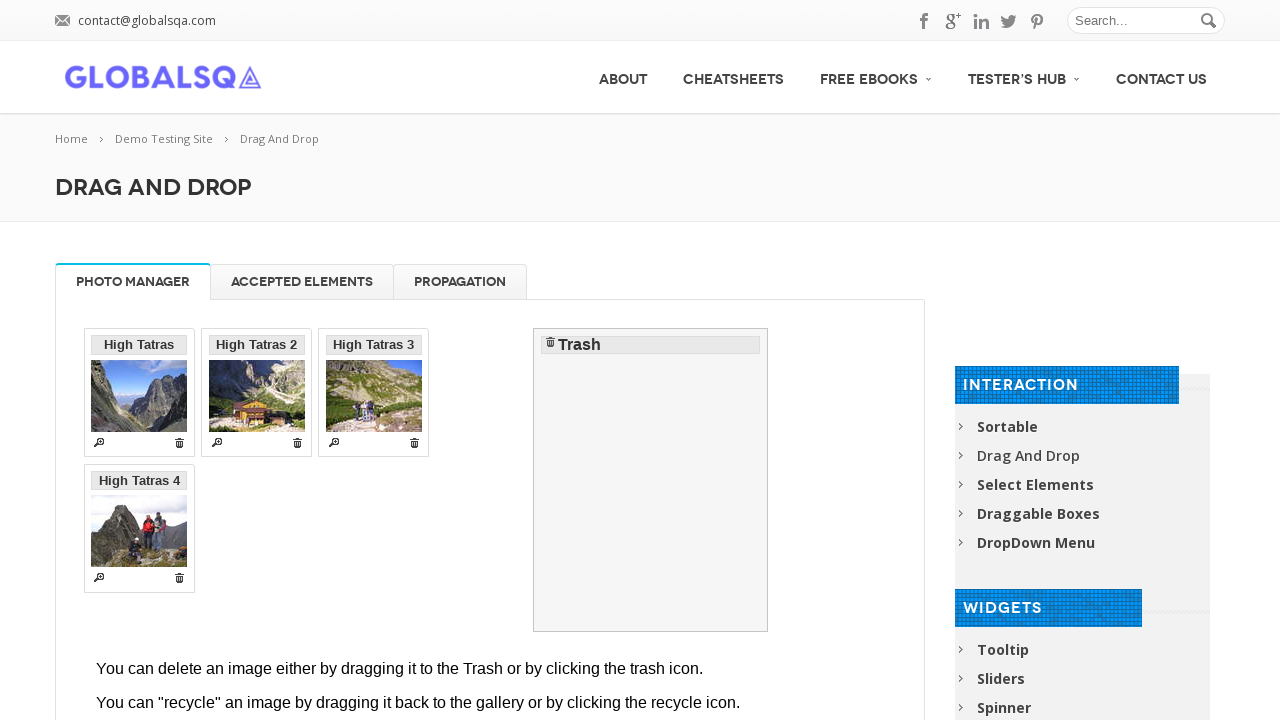

Located 'High Tatras' element for first drag-and-drop
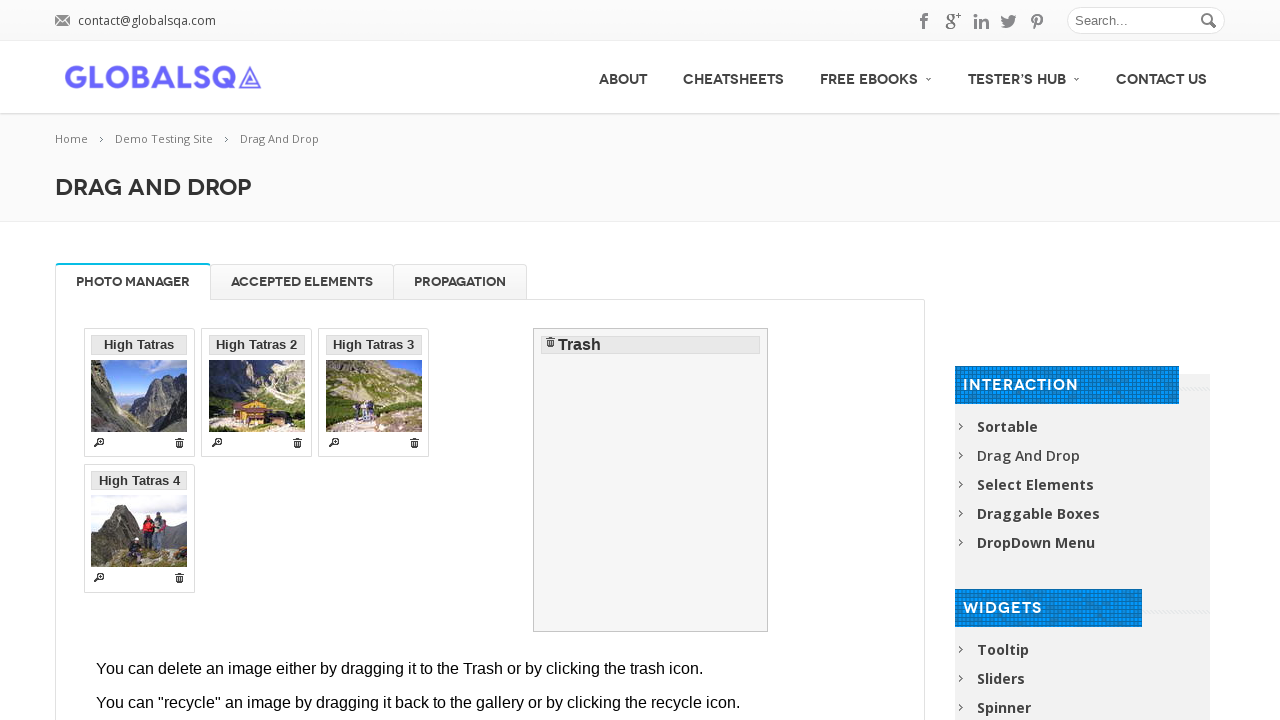

Located trash container element
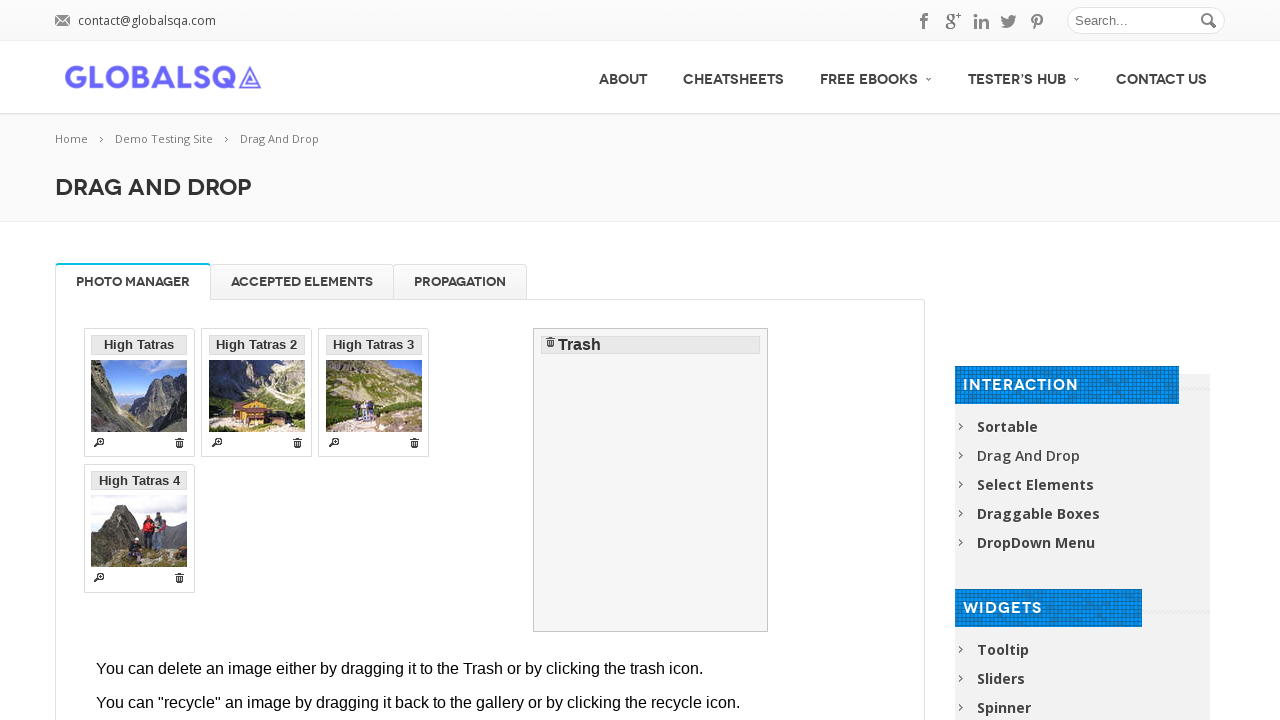

Dragged 'High Tatras' element to trash container at (651, 480)
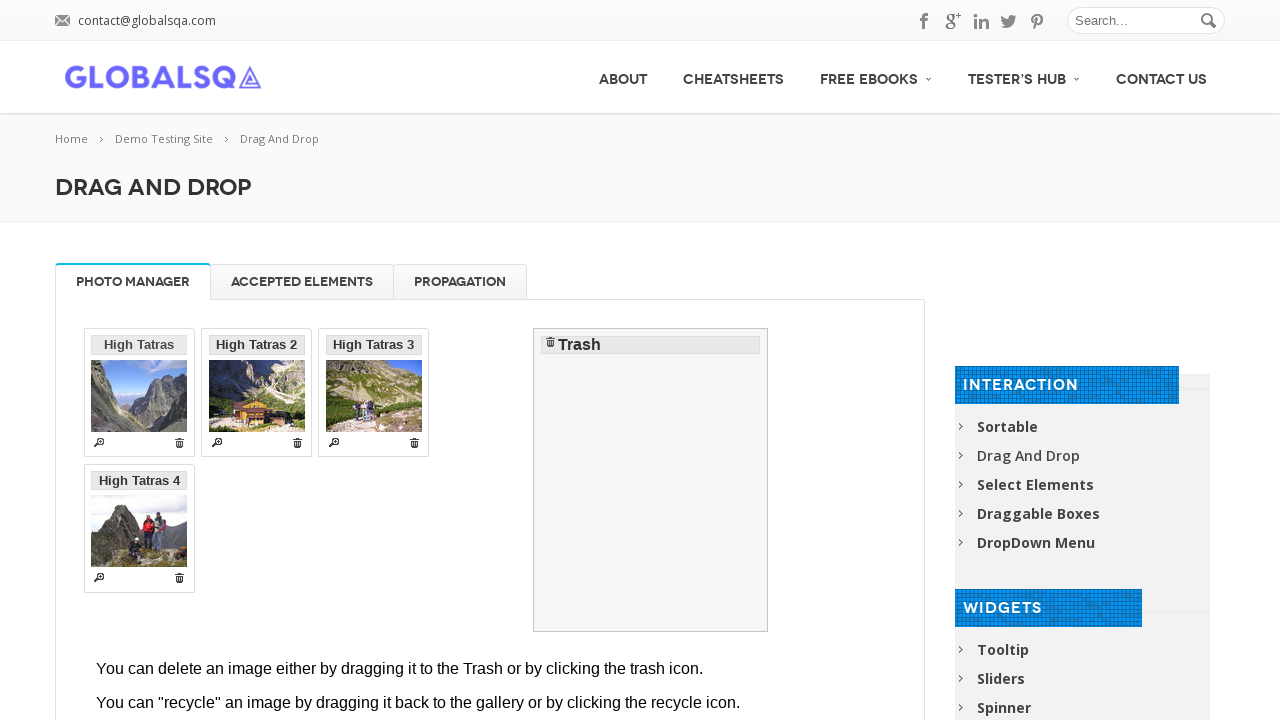

Located 'High Tatras 2' element for second drag-and-drop
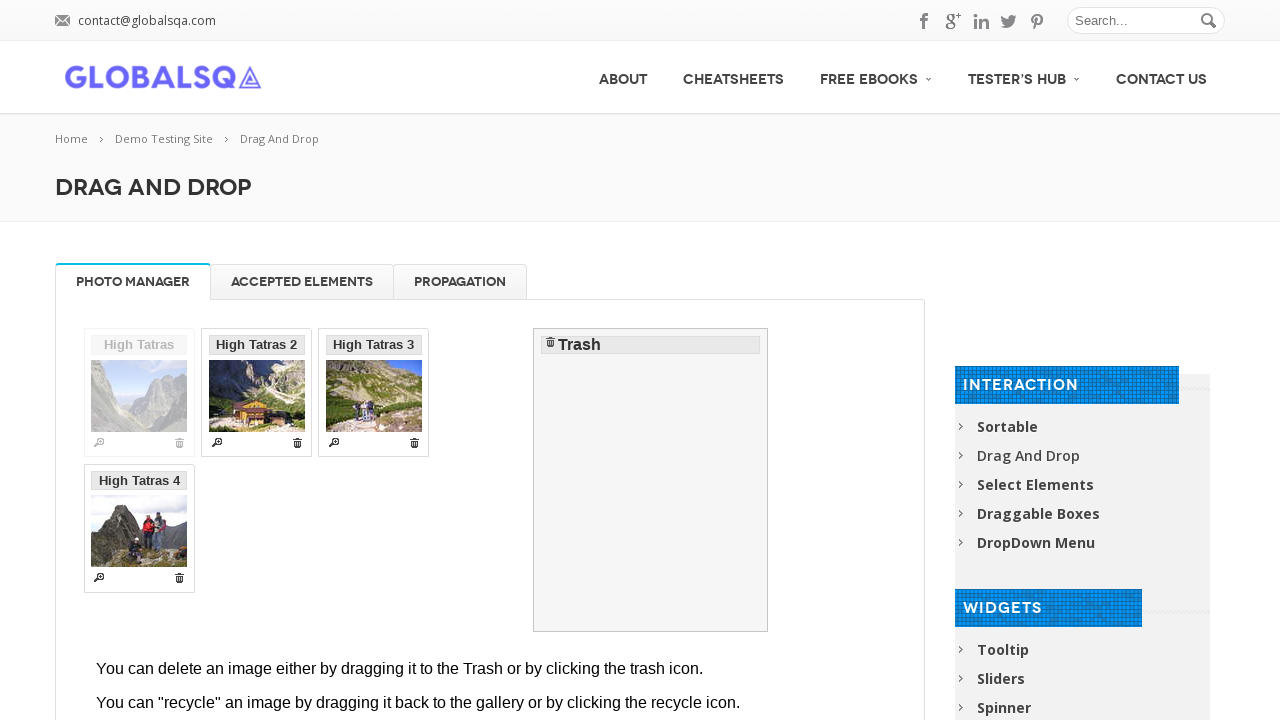

Retrieved bounding box coordinates for 'High Tatras 2'
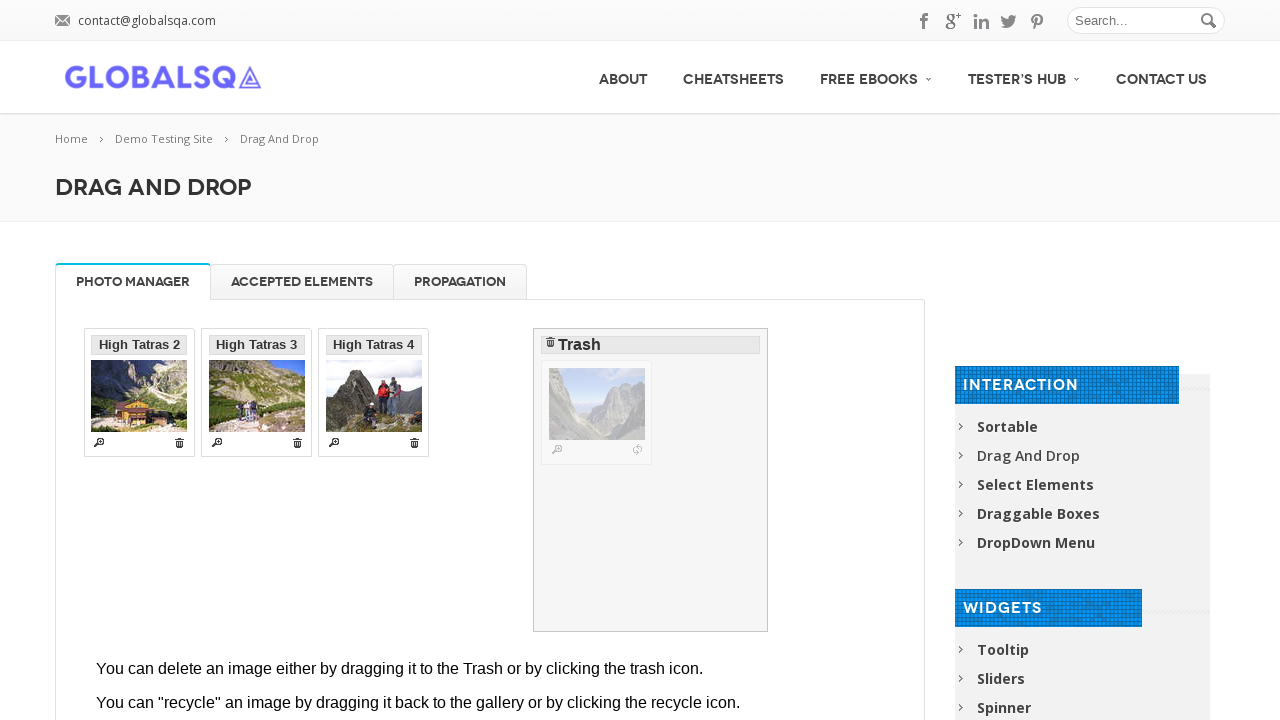

Moved mouse to center of 'High Tatras 2' element at (139, 345)
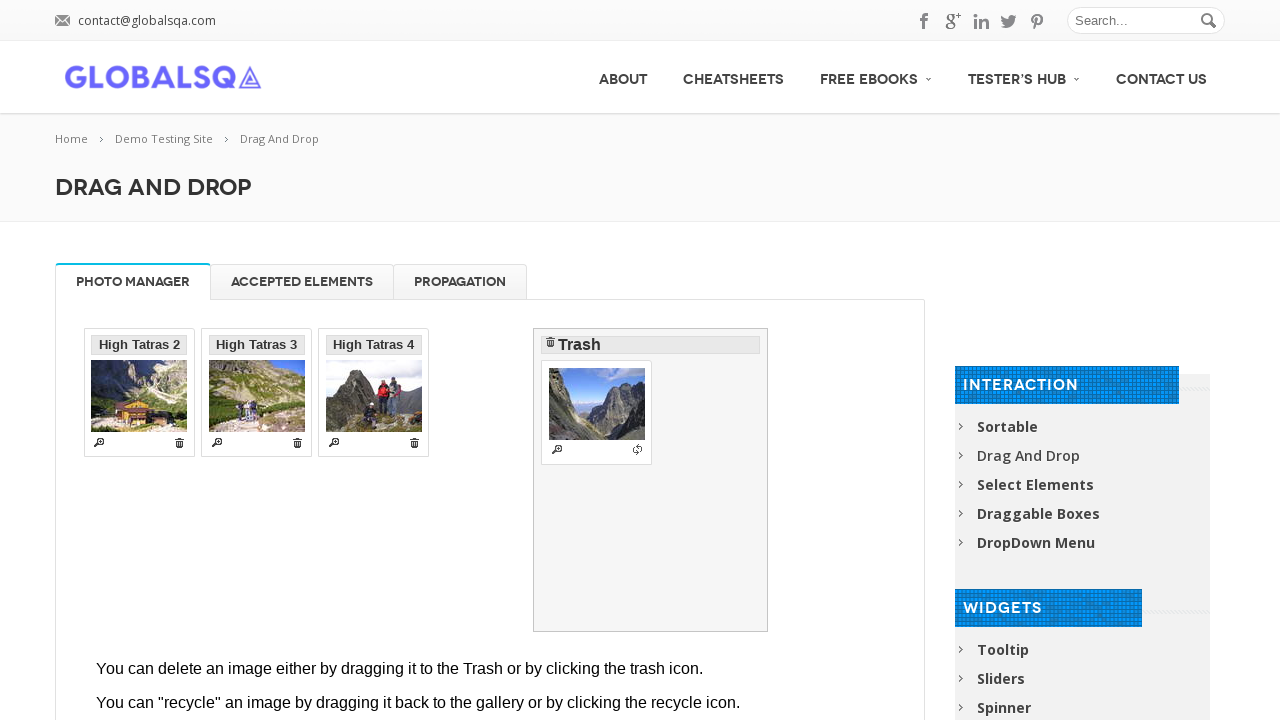

Pressed mouse button down on 'High Tatras 2' at (139, 345)
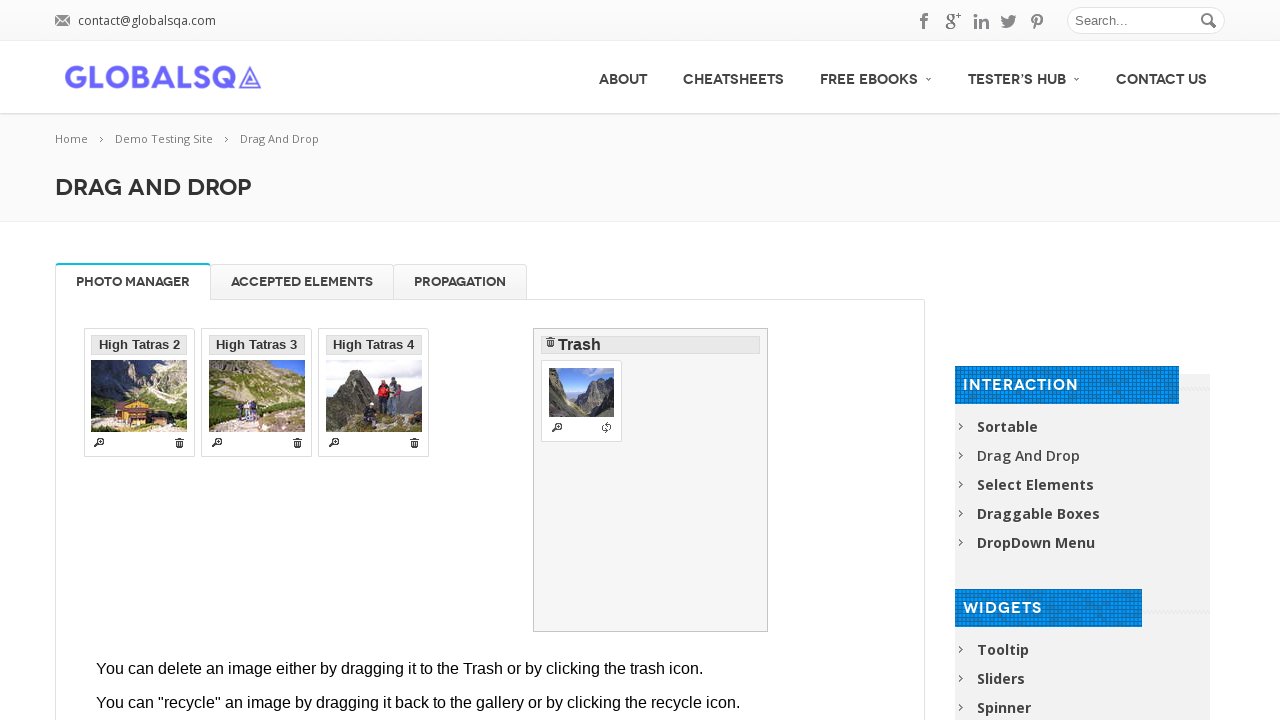

Dragged 'High Tatras 2' element with offset to trash position at (586, 352)
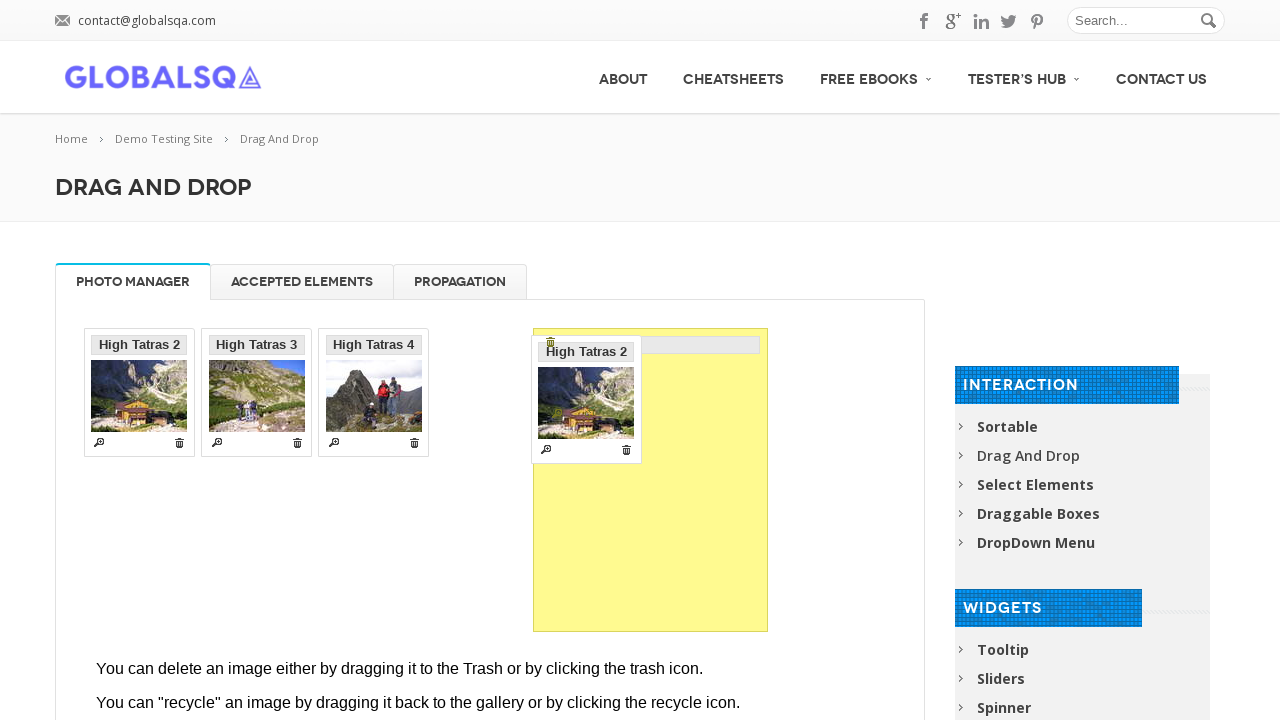

Released mouse button to drop 'High Tatras 2' in trash at (586, 352)
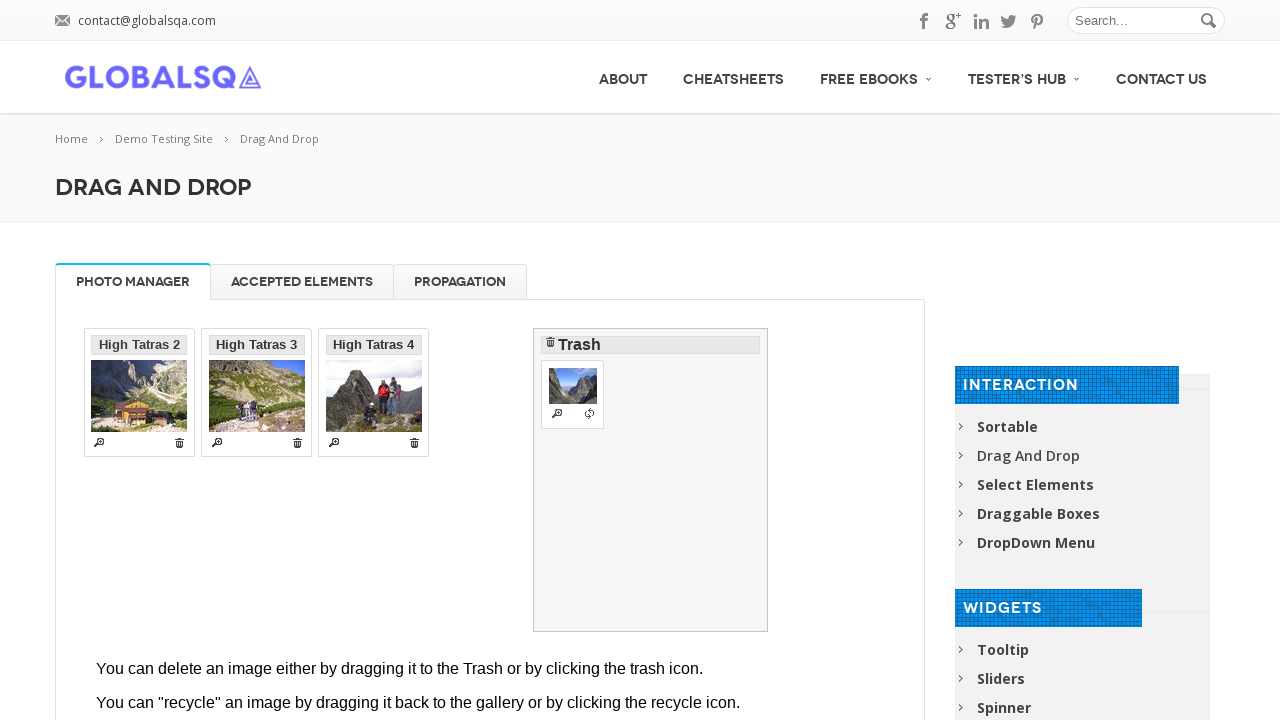

Located 'High Tatras 3' element for third drag-and-drop
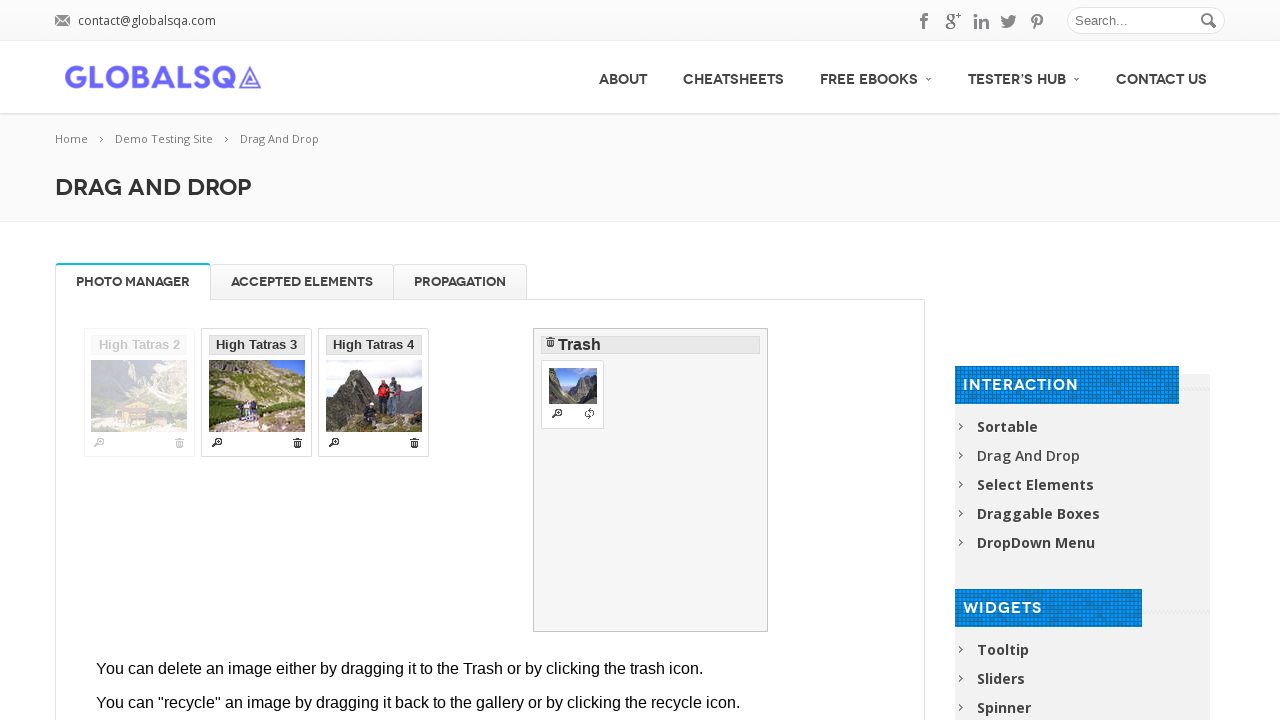

Retrieved bounding box coordinates for 'High Tatras 3'
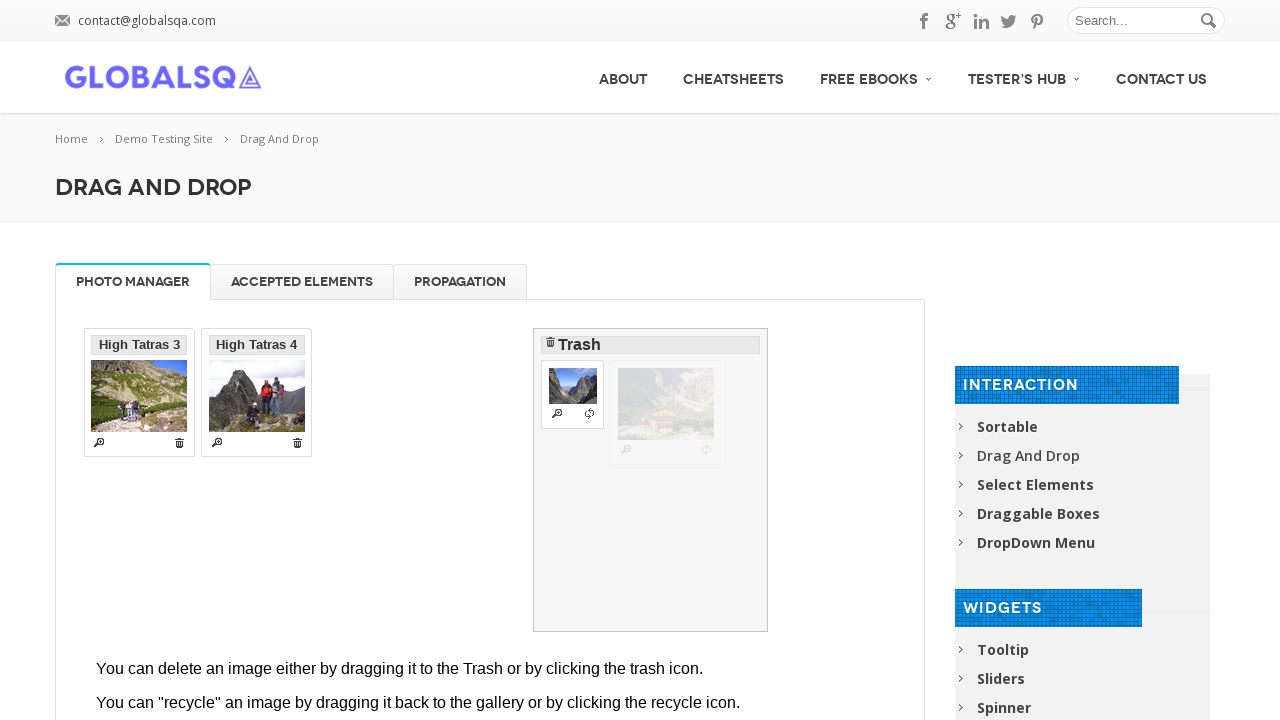

Moved mouse to center of 'High Tatras 3' element at (139, 345)
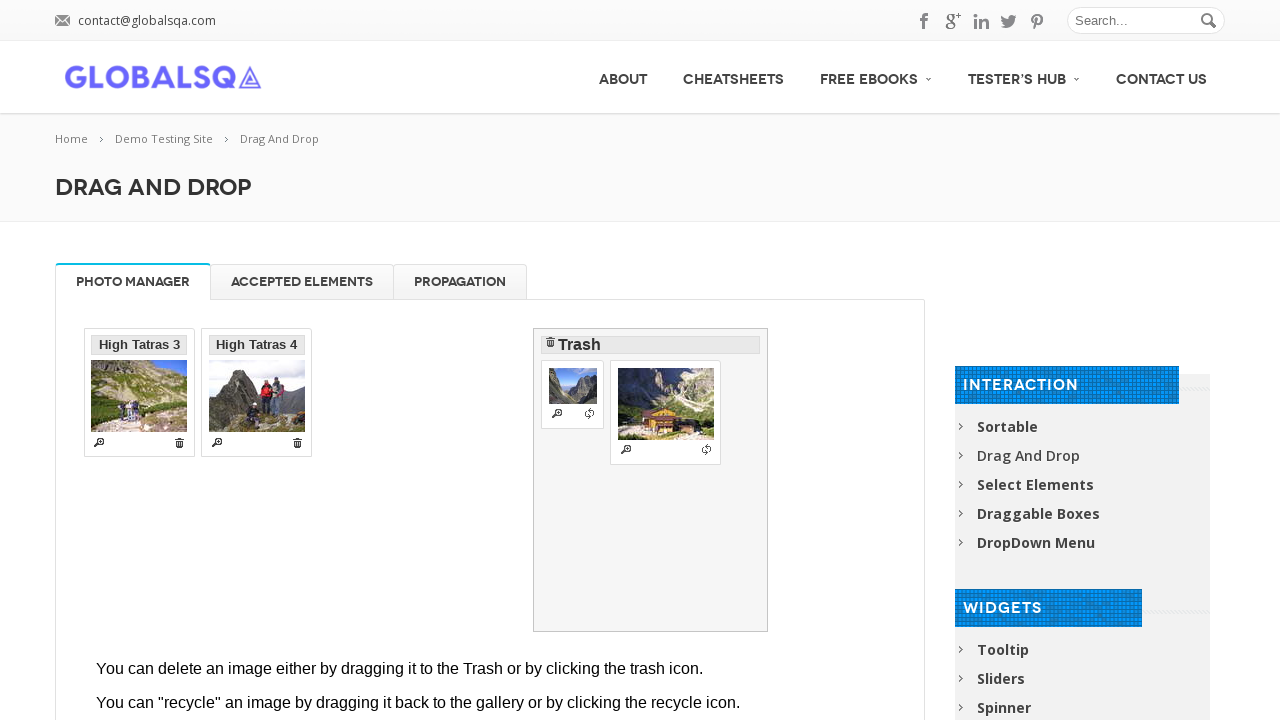

Pressed mouse button down on 'High Tatras 3' at (139, 345)
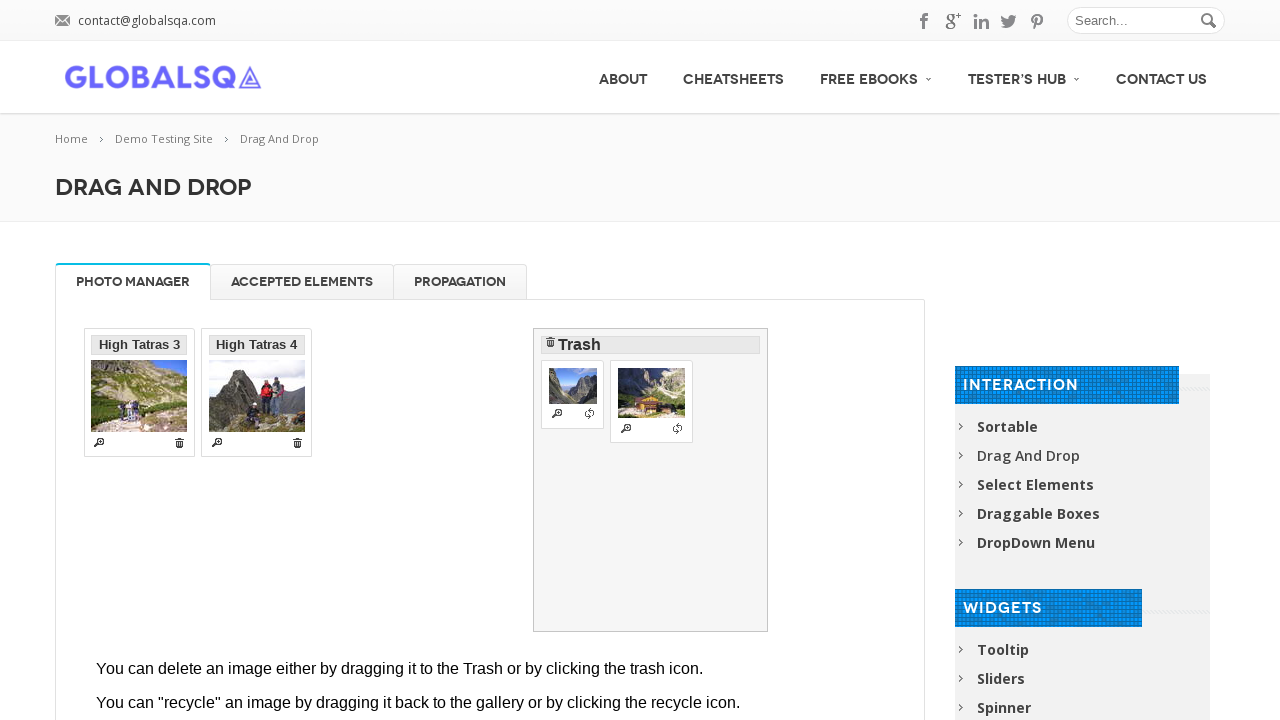

Dragged 'High Tatras 3' element with offset to trash position at (586, 352)
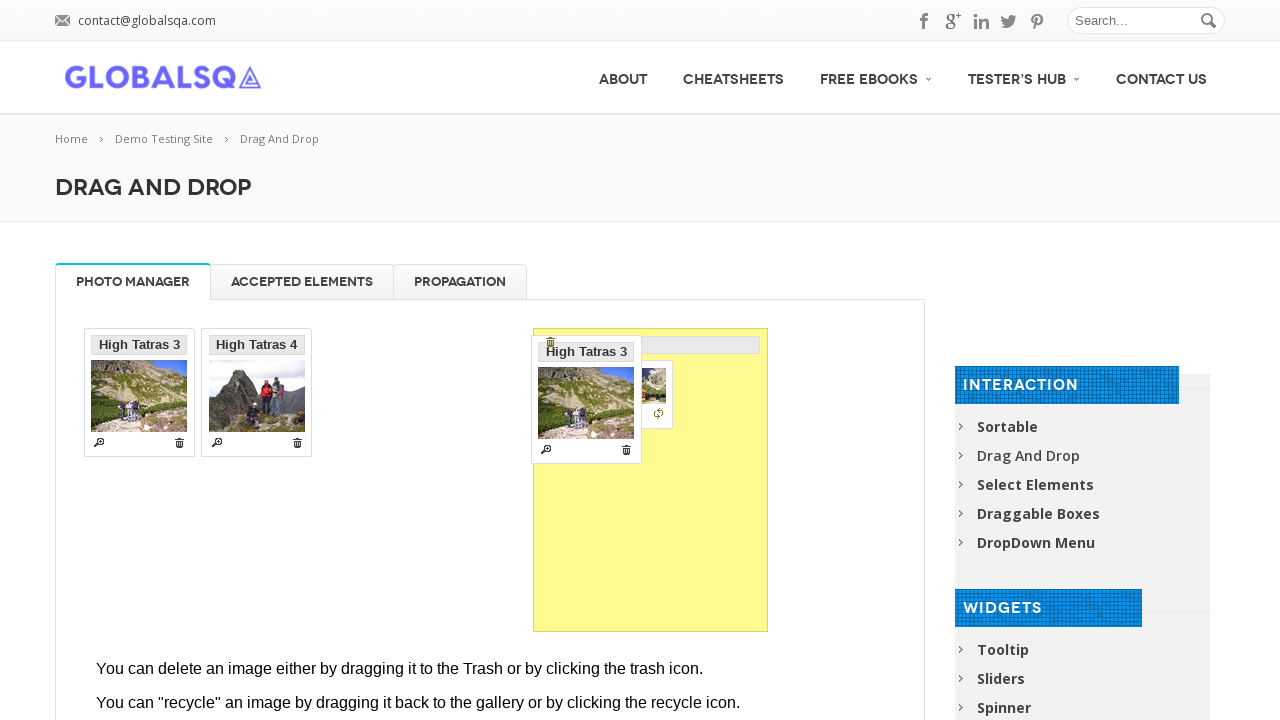

Released mouse button to drop 'High Tatras 3' in trash at (586, 352)
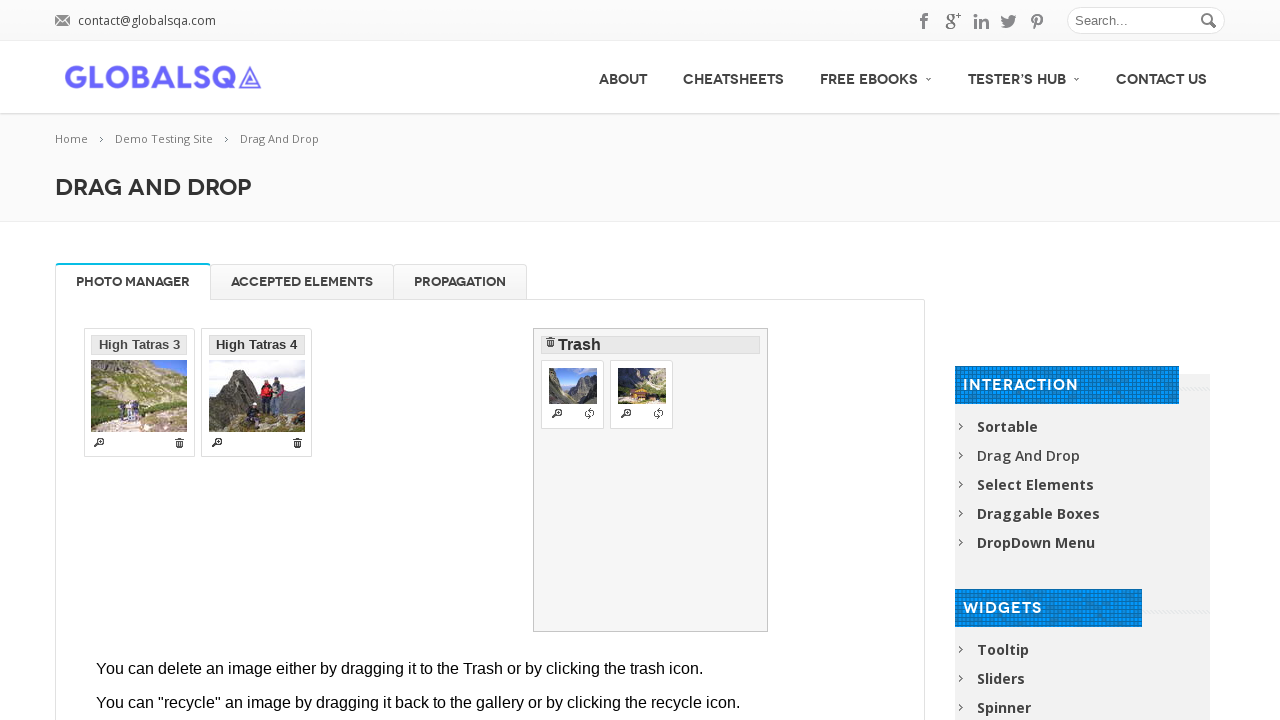

Located 'High Tatras 4' element for fourth drag-and-drop
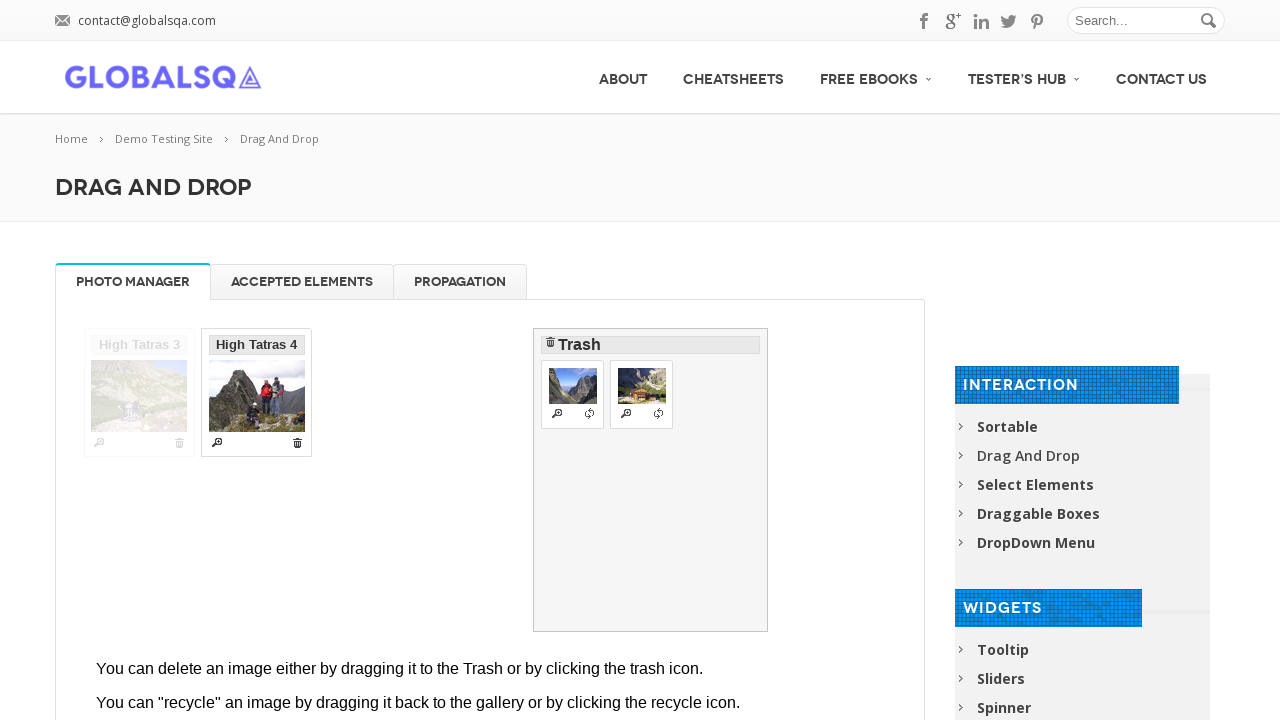

Dragged 'High Tatras 4' element to trash container at (651, 480)
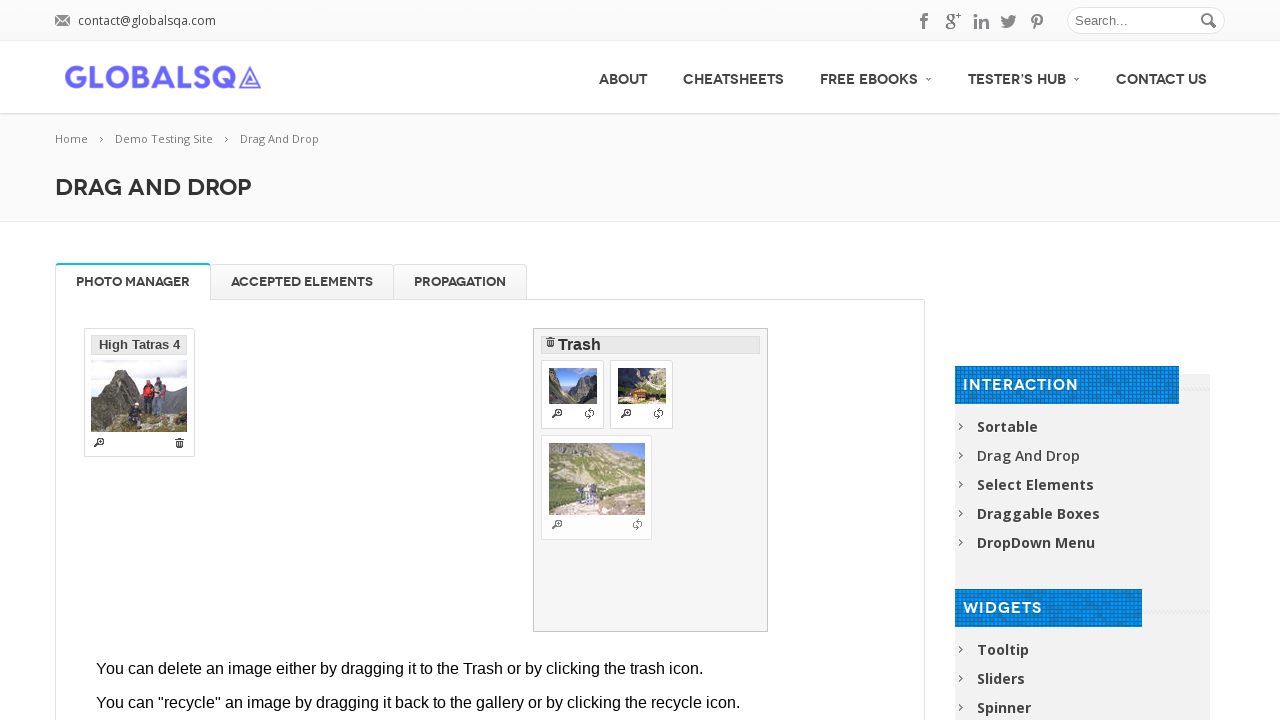

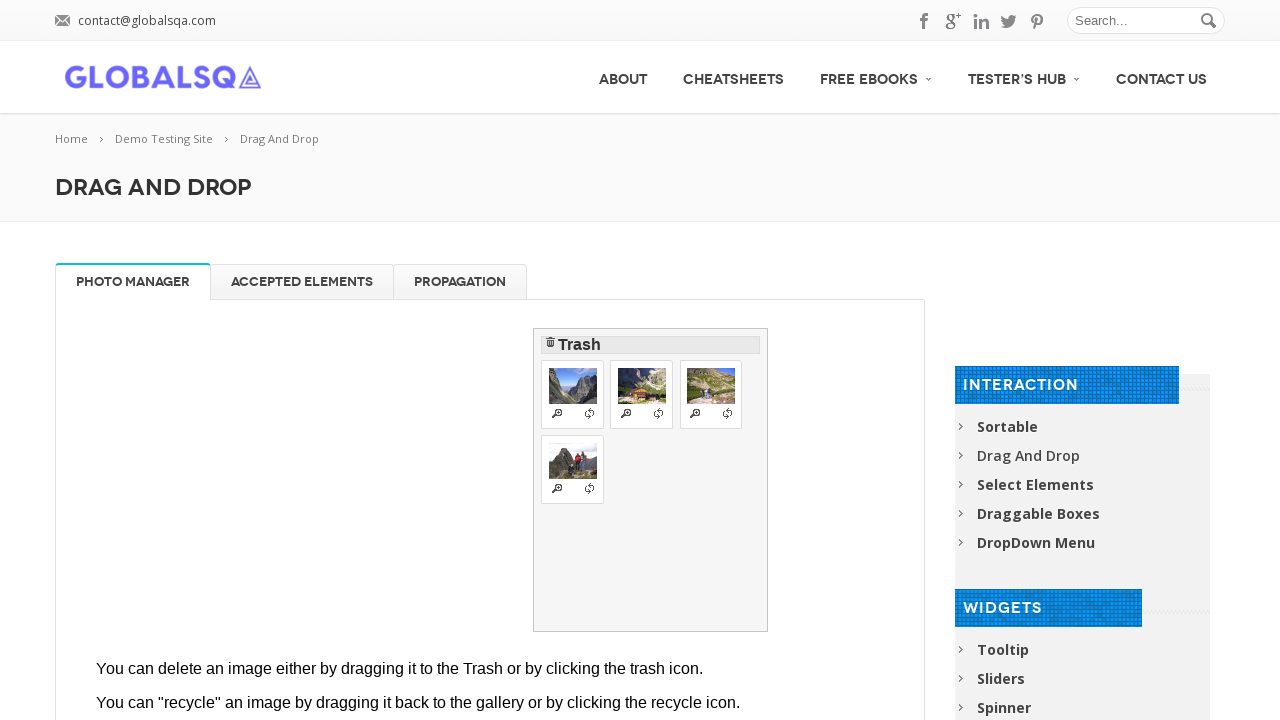